Tests registration form with password less than 6 characters to verify password length validation

Starting URL: https://alada.vn/tai-khoan/dang-ky.html

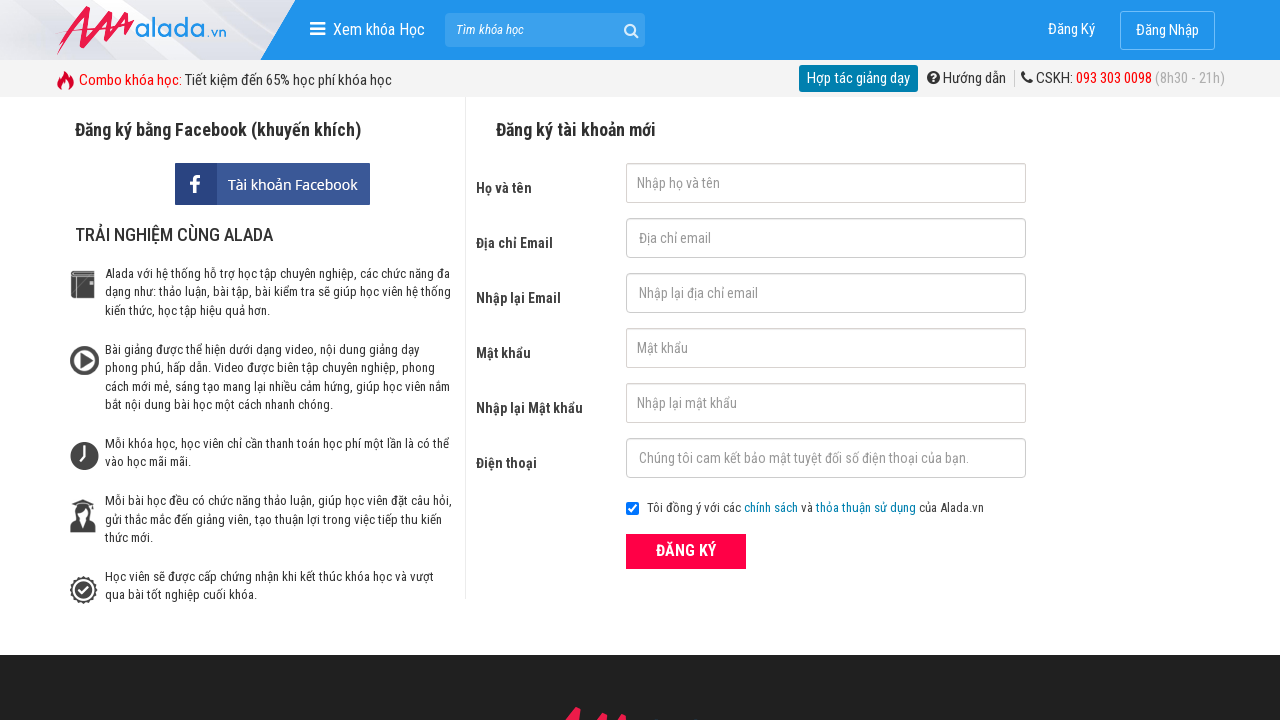

Filled first name field with 'Jon' on input#txtFirstname
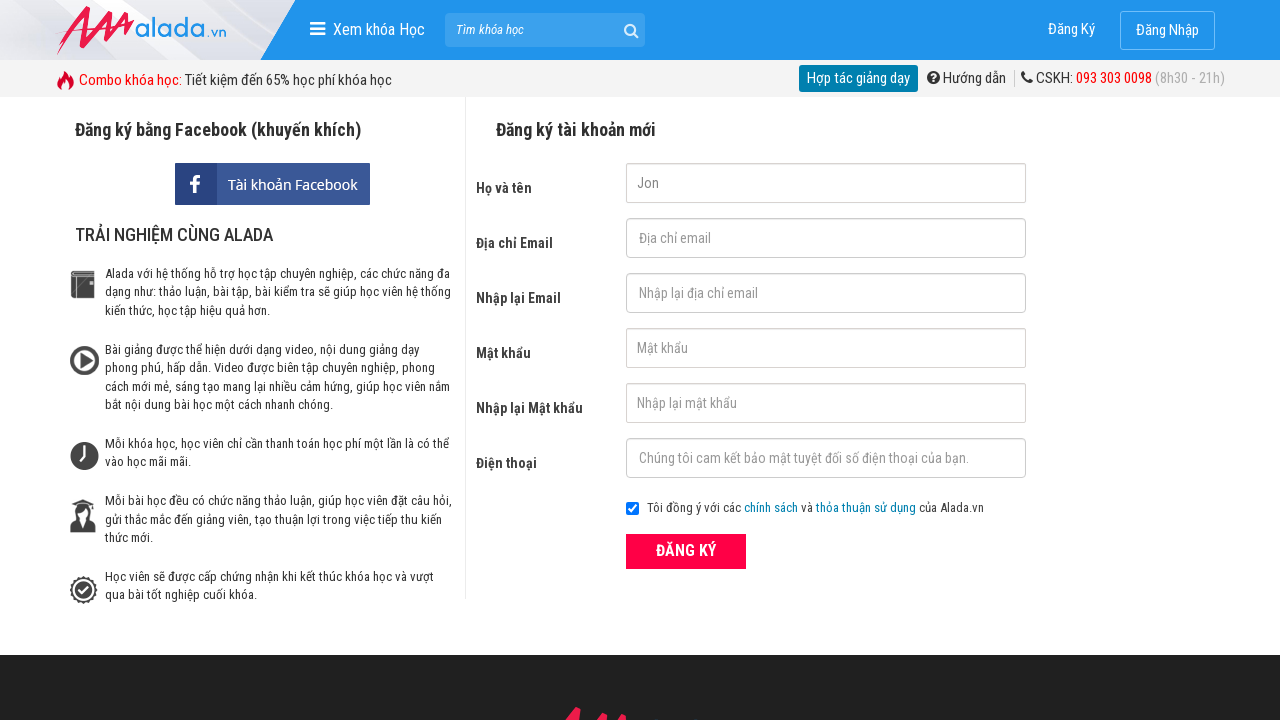

Filled email field with 'Jon@us' on input#txtEmail
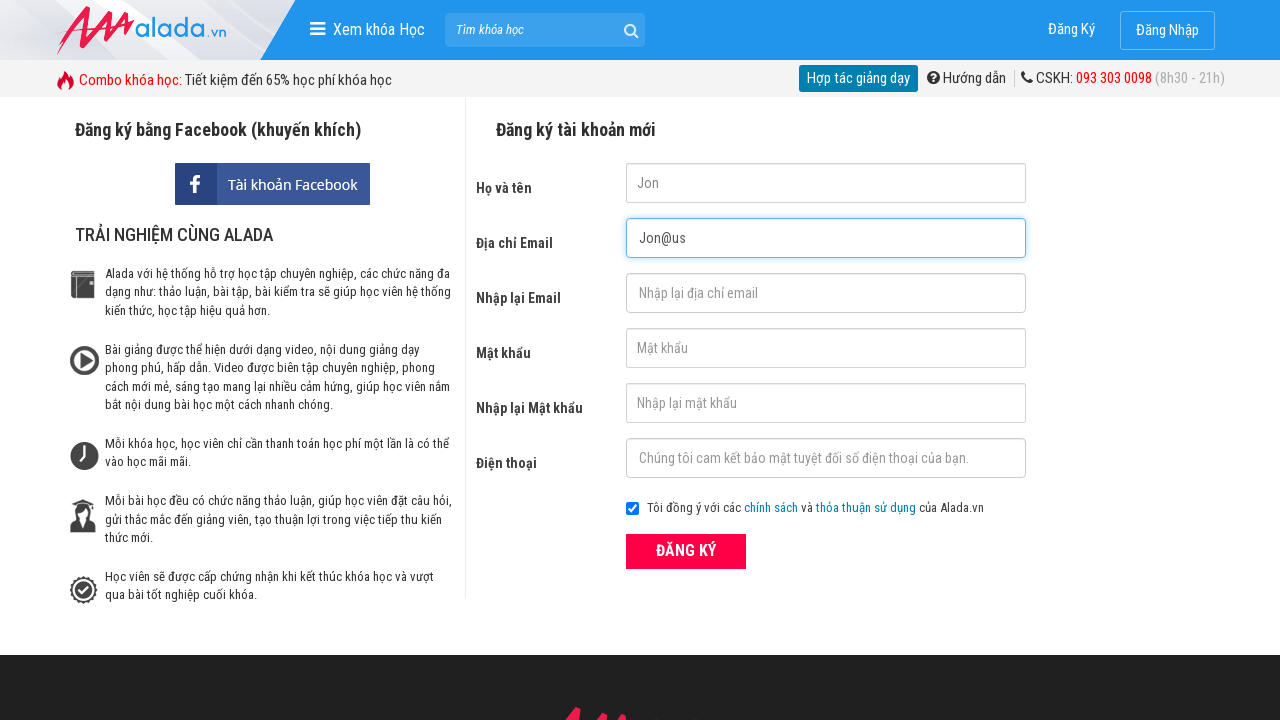

Filled confirm email field with 'Jon@us' on input#txtCEmail
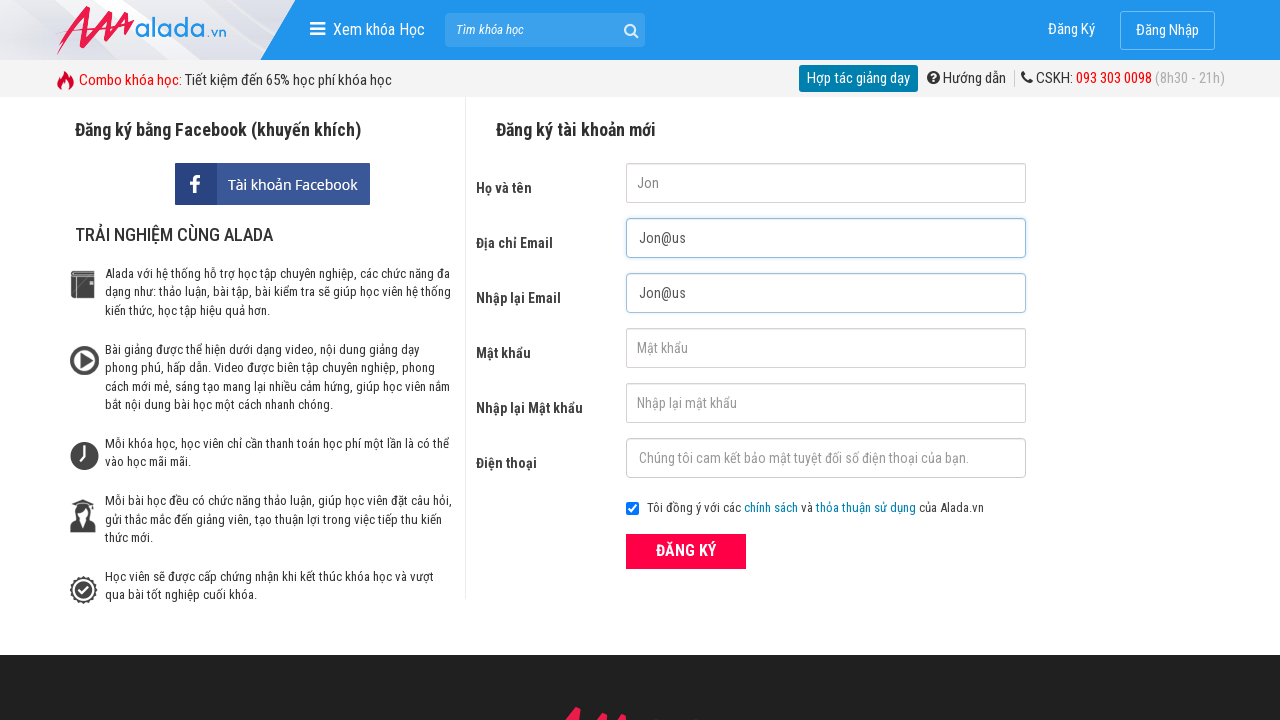

Filled password field with '12345' (5 characters, less than minimum 6) on input#txtPassword
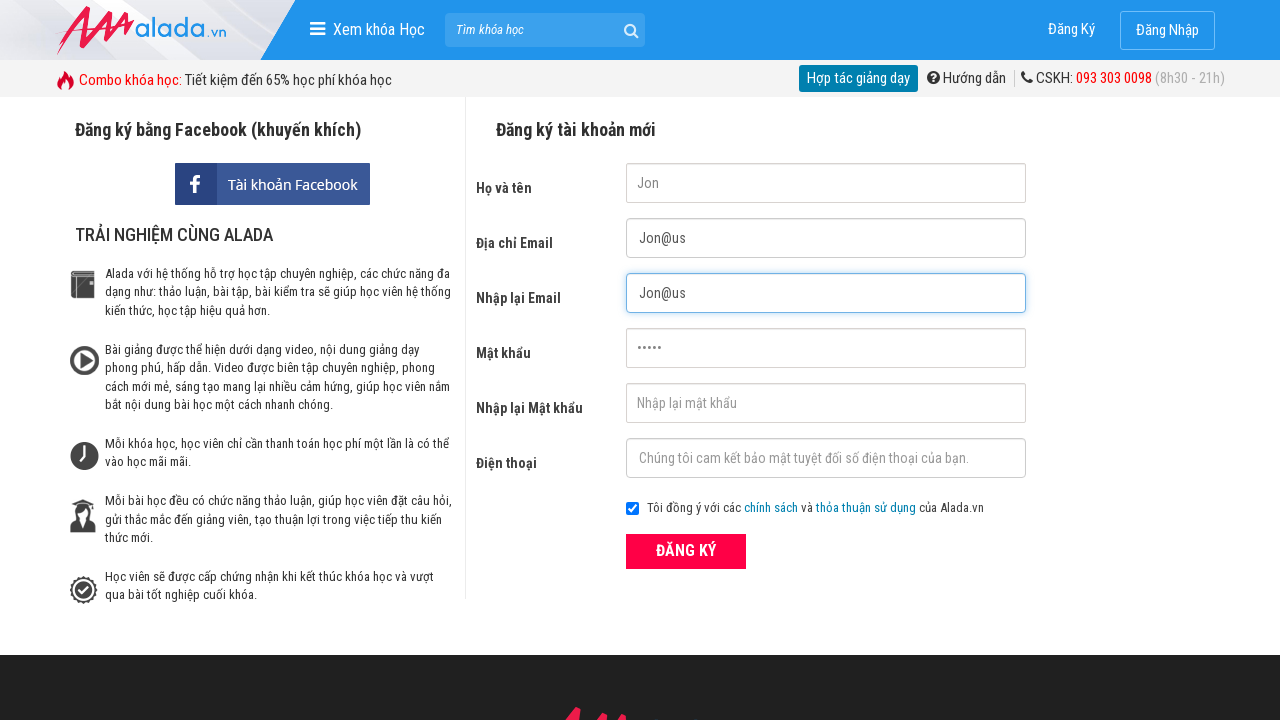

Filled confirm password field with '12345' on input#txtCPassword
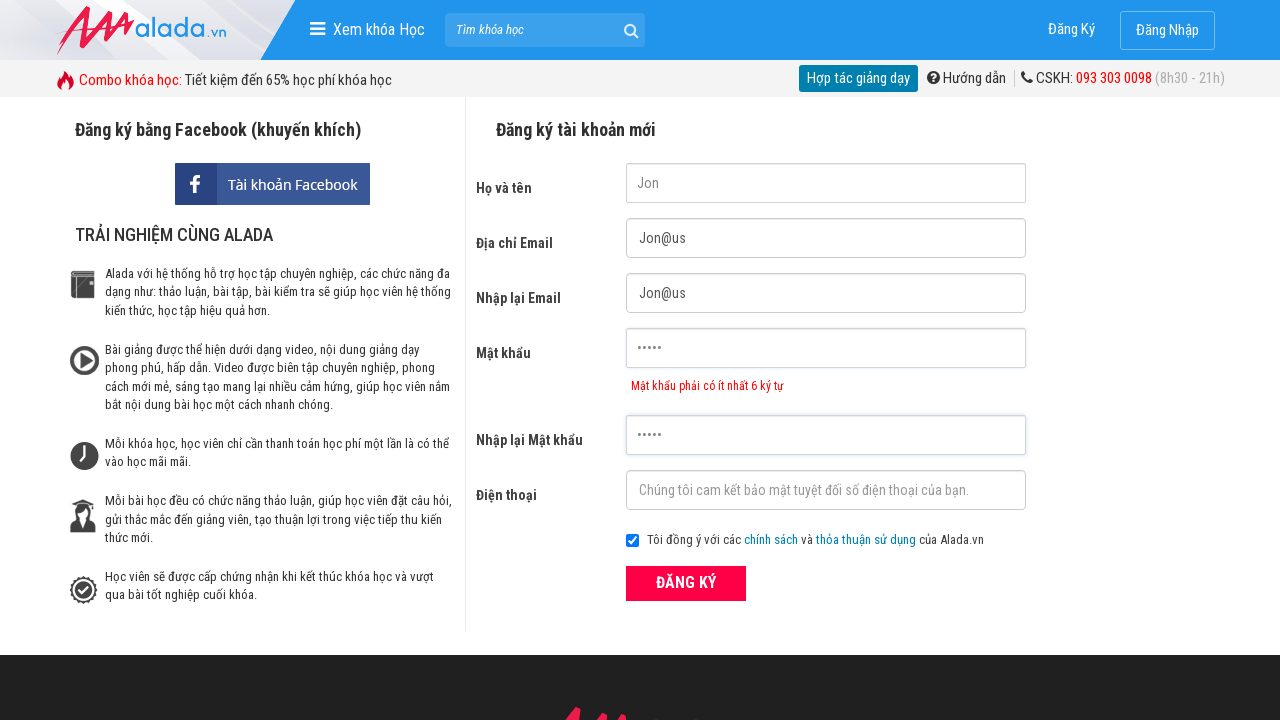

Filled phone field with '0987654321' on input#txtPhone
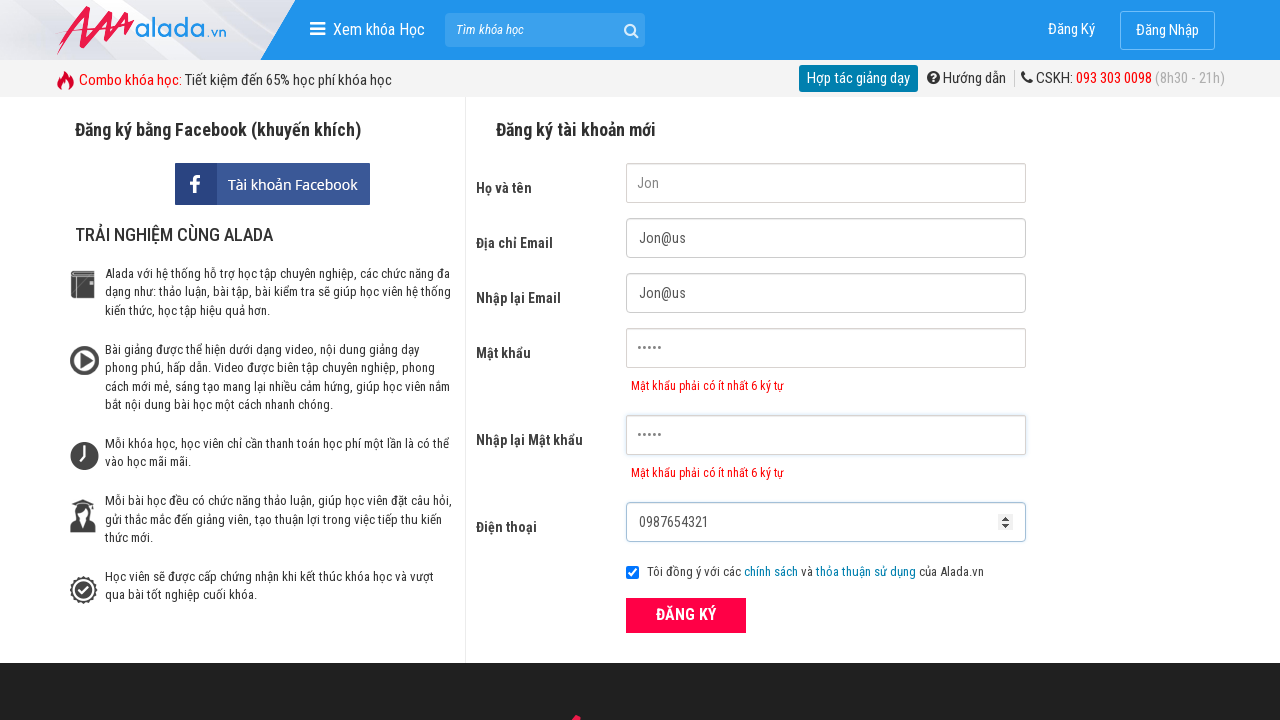

Clicked register submit button at (686, 615) on div.frmRegister button.btn_pink_sm
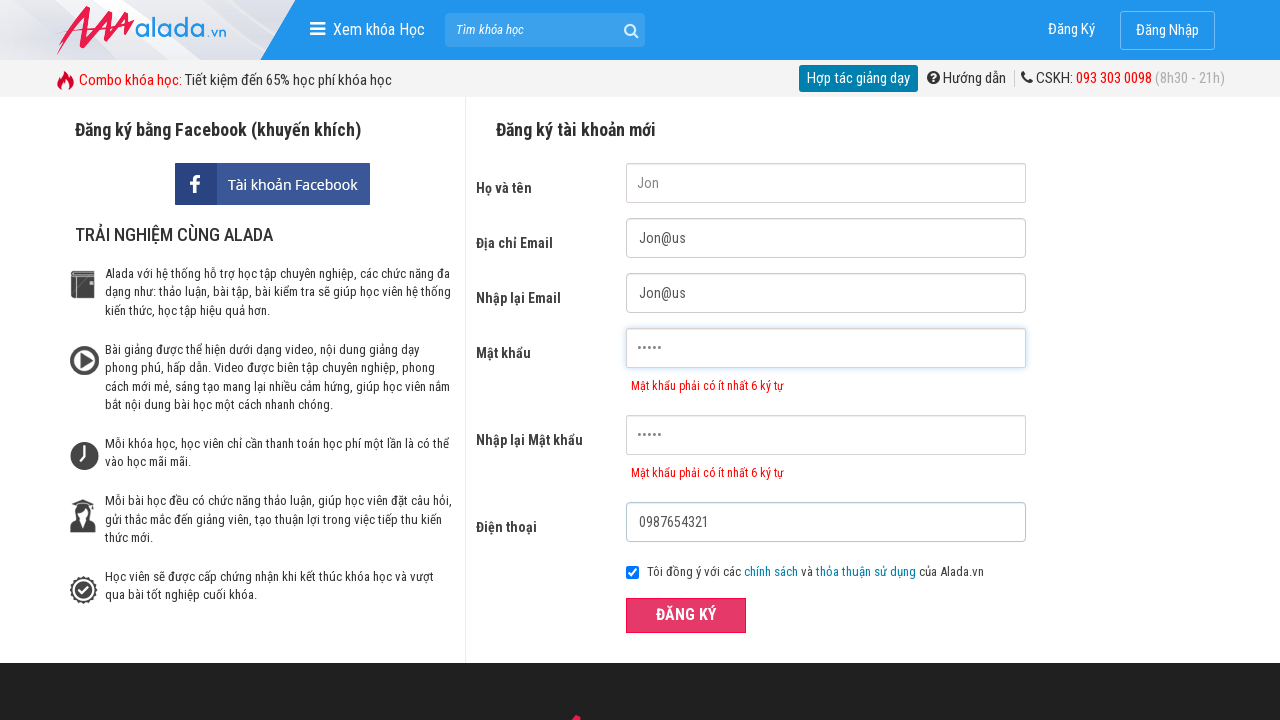

Password validation error message appeared, confirming password length validation is working
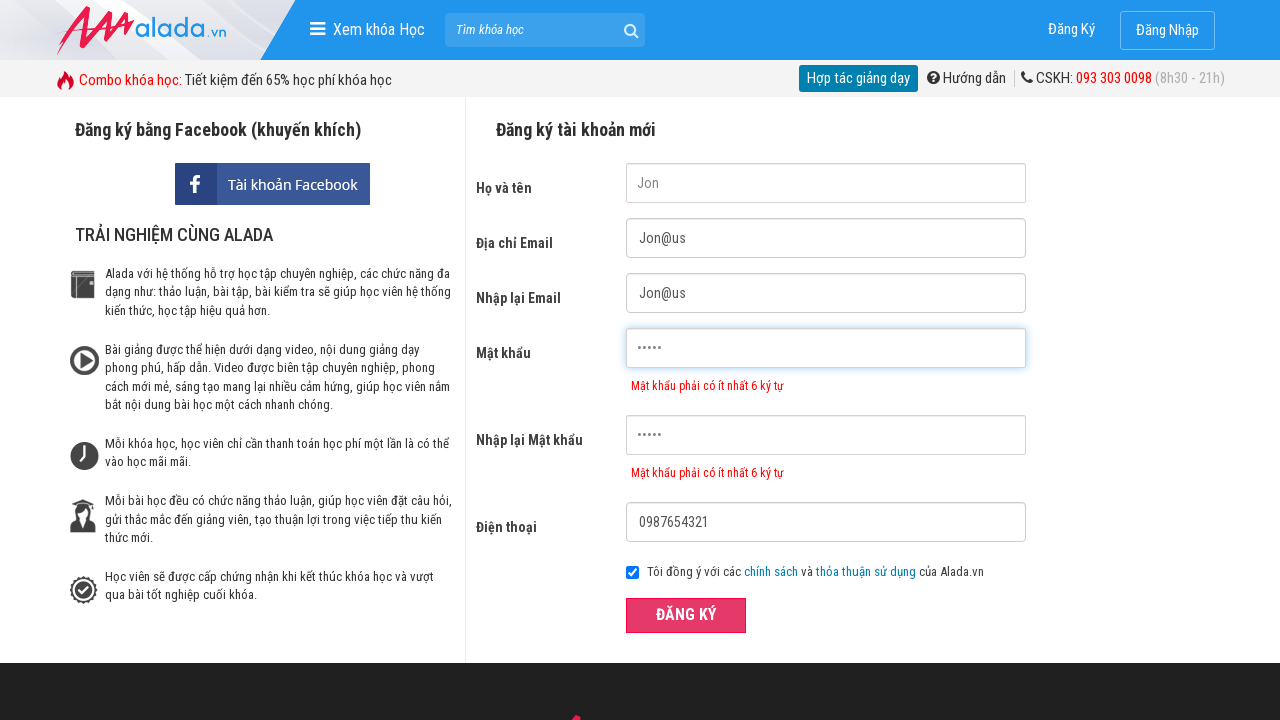

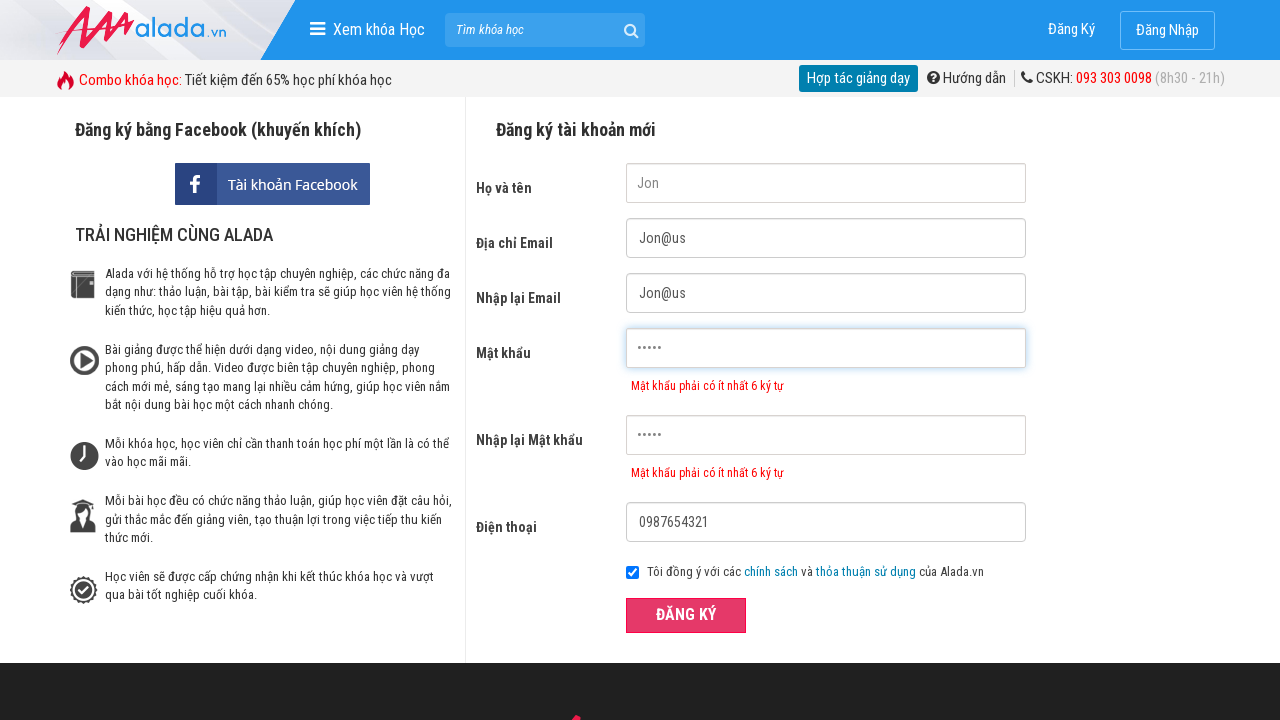